Tests file download functionality by clicking on a file link to initiate download

Starting URL: https://the-internet.herokuapp.com/download

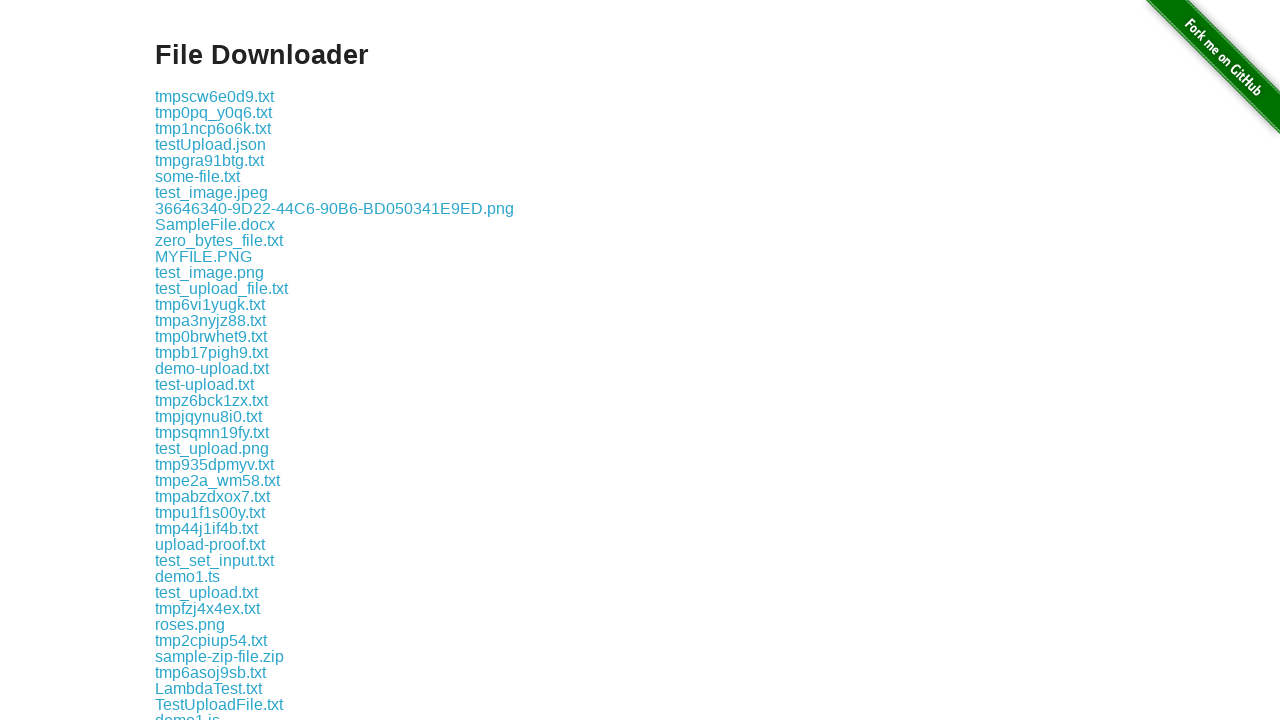

Located file link element 'some-file.txt'
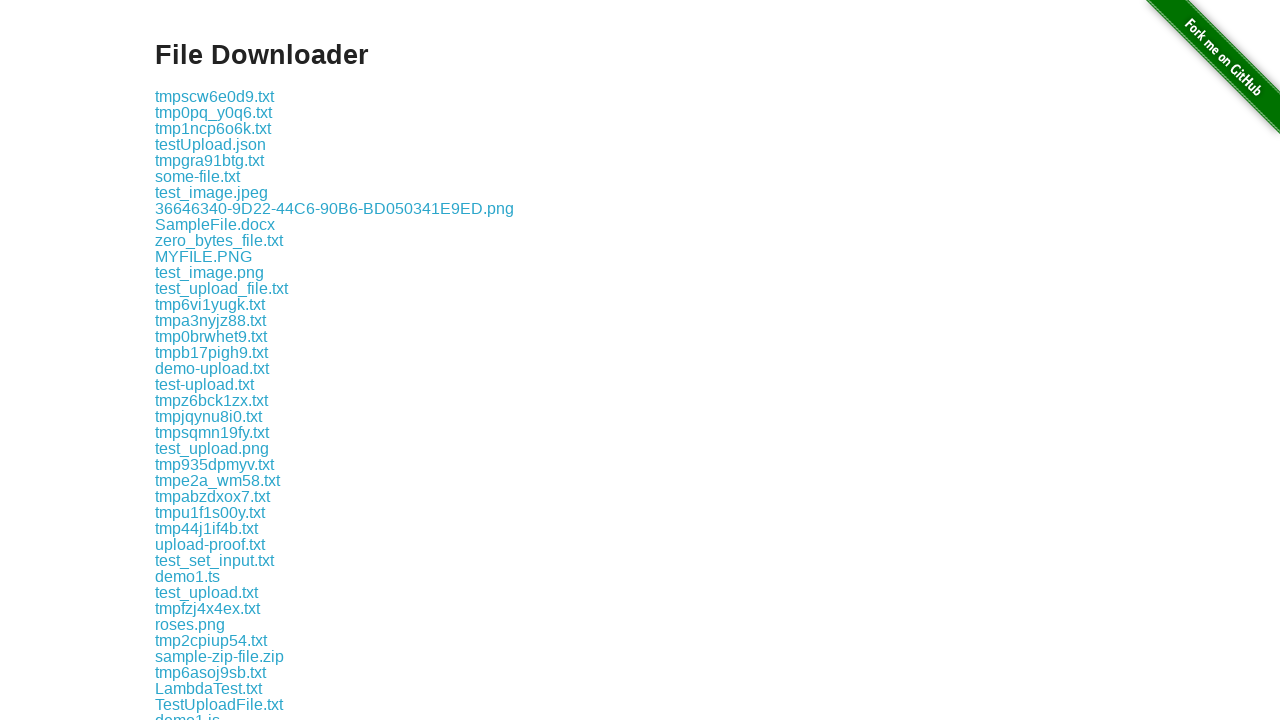

File link became available within 30 seconds
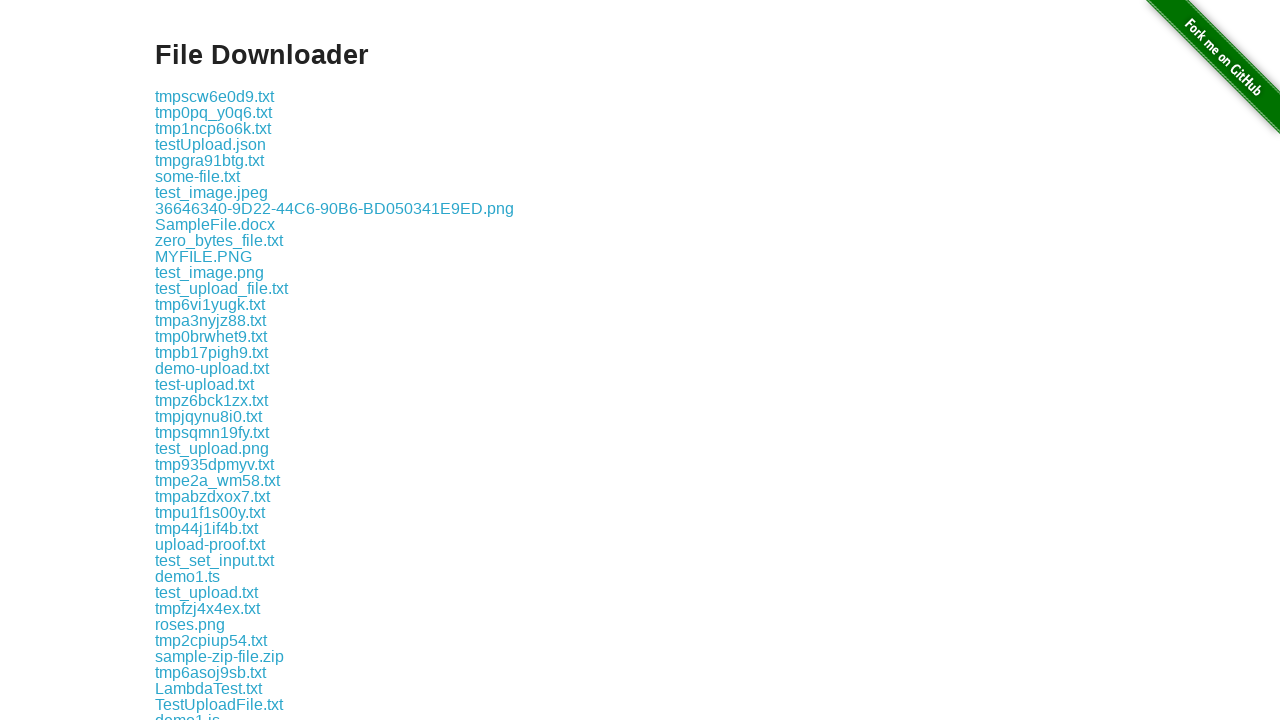

Scrolled file link into view if needed
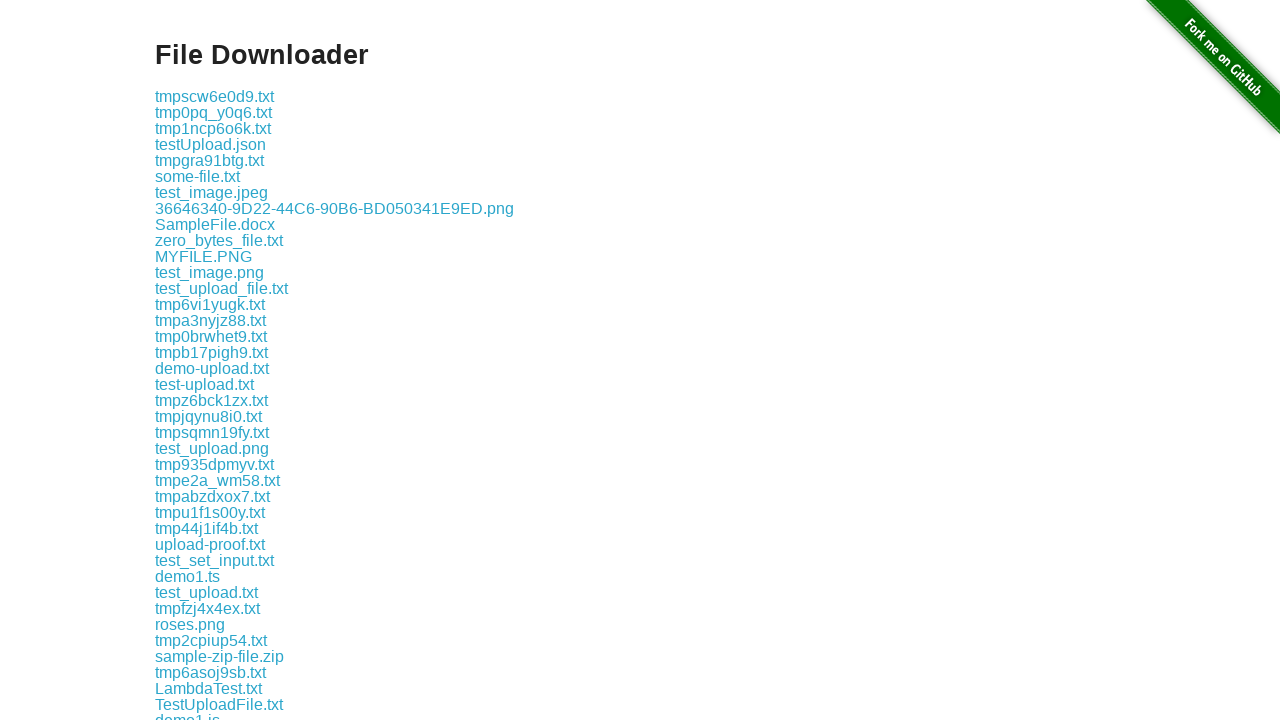

Clicked on file link to initiate download at (198, 176) on internal:text="some-file.txt"i
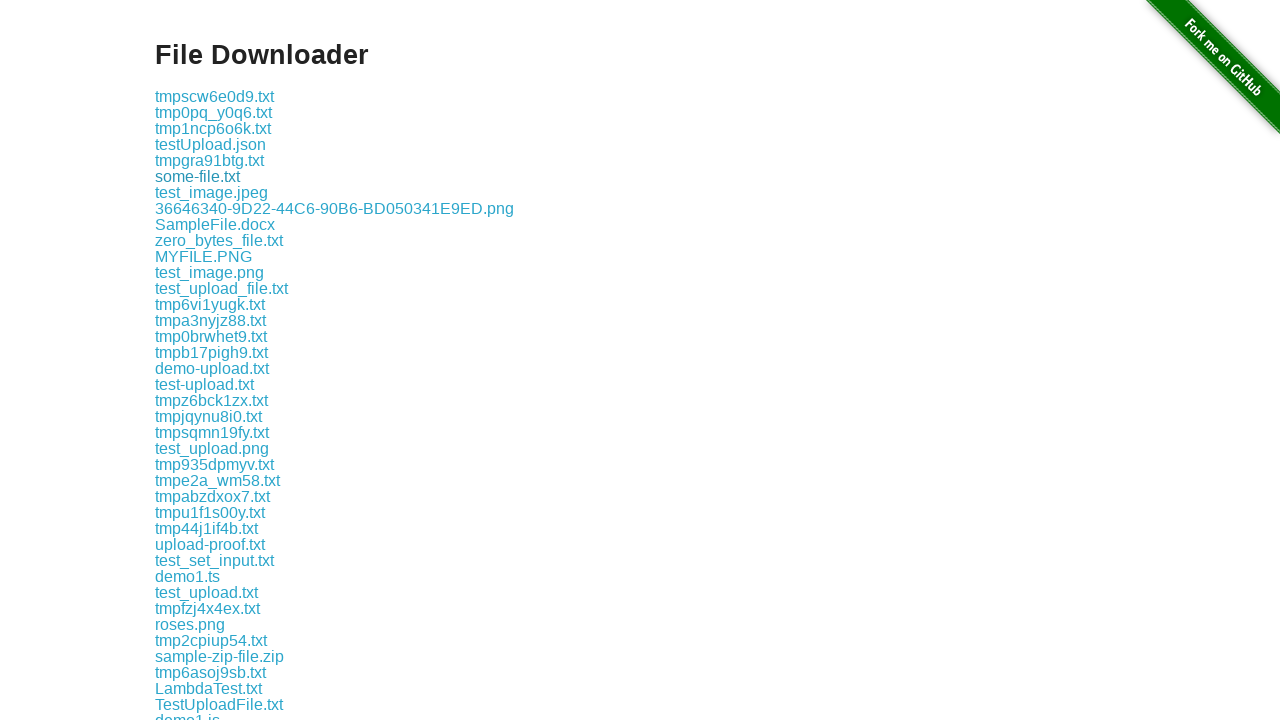

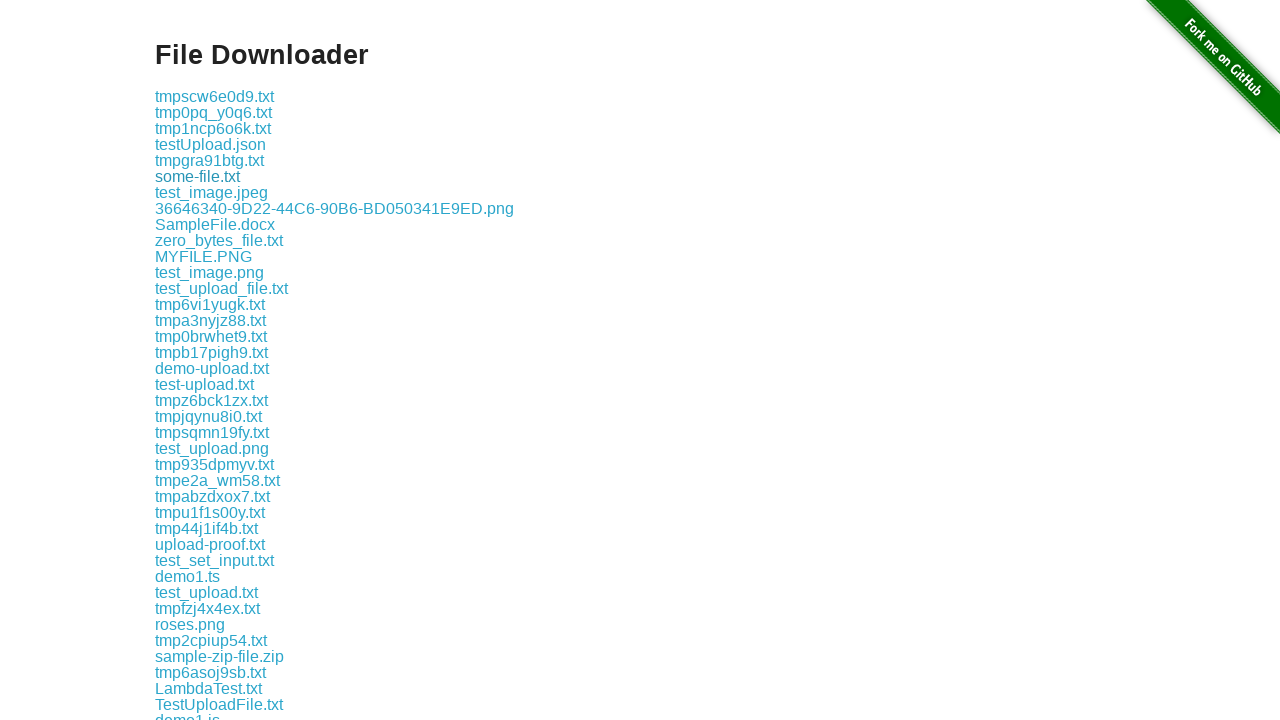